Tests clicking a link that opens in a new tab and verifies the new page loads correctly with the banner image displayed.

Starting URL: https://demoqa.com/links

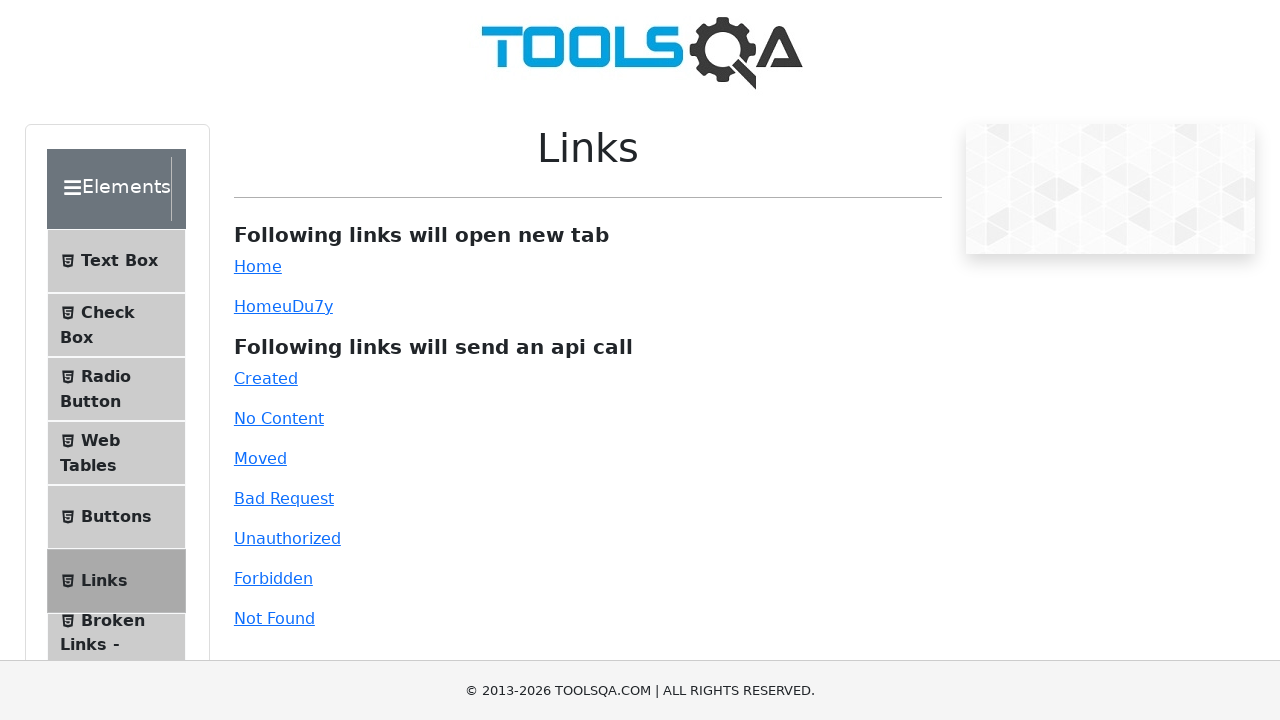

Clicked simple link that opens in new tab at (258, 266) on #simpleLink
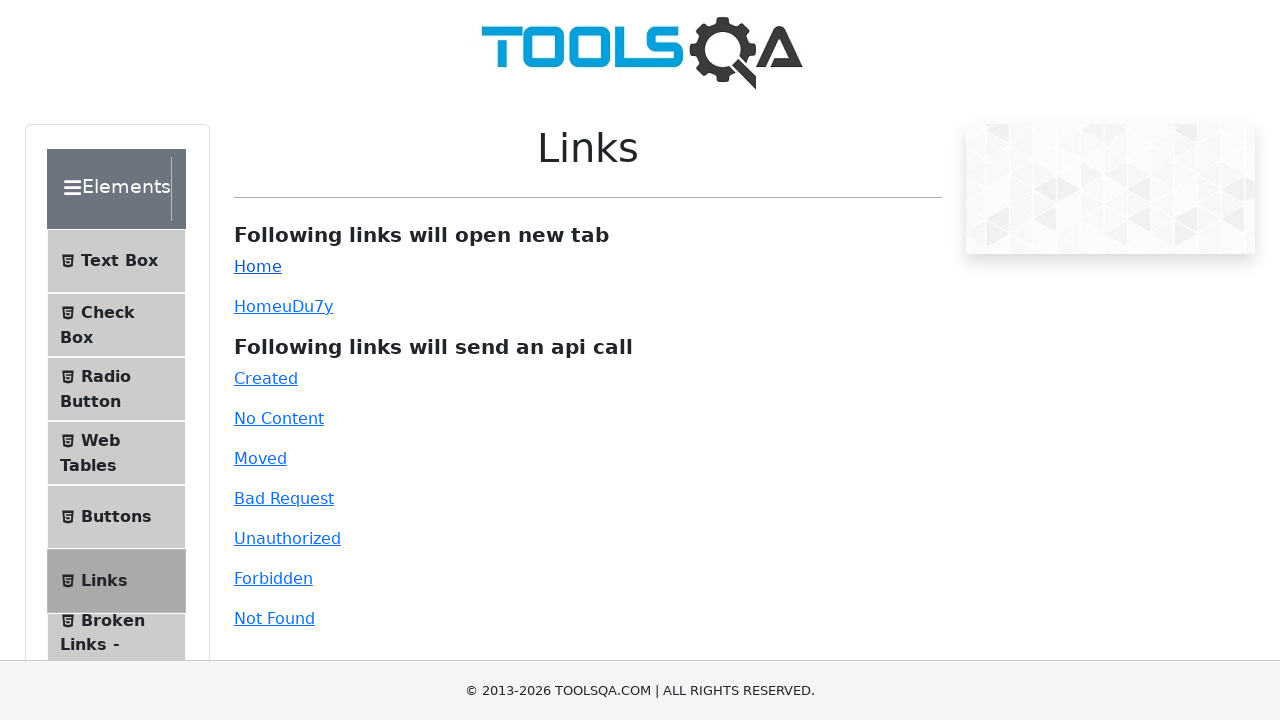

Switched to new page opened by link
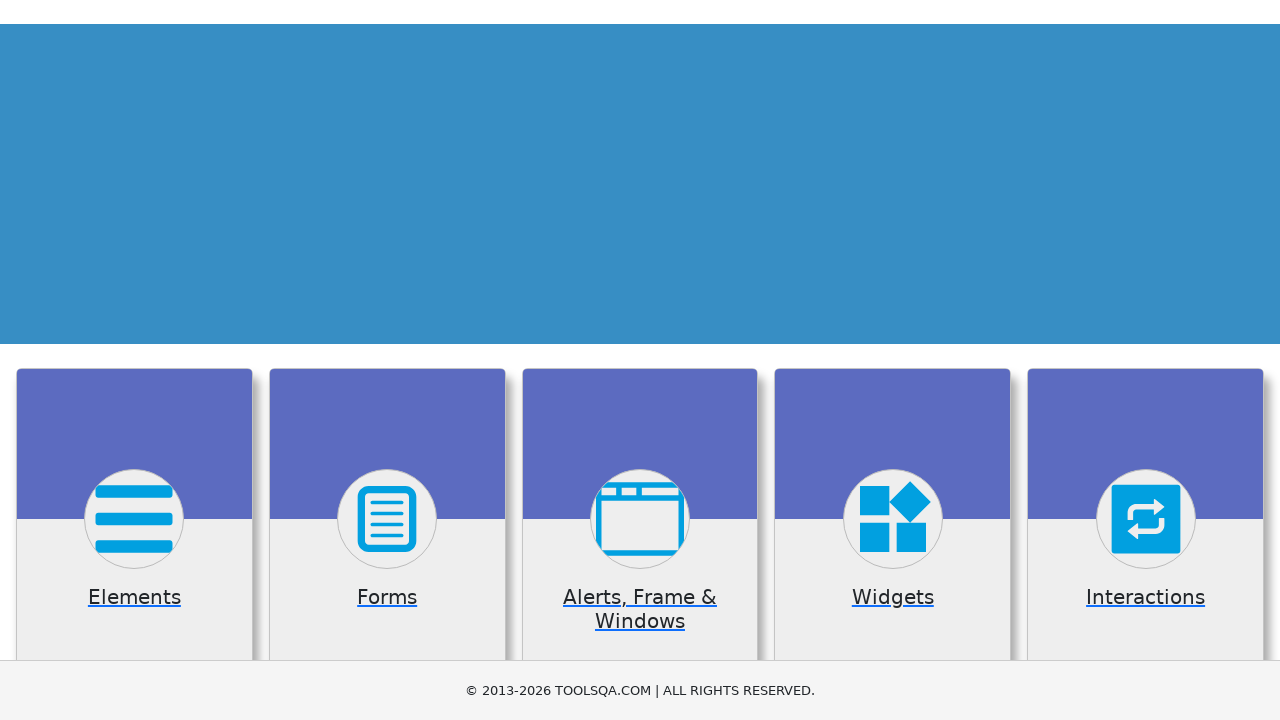

Banner image loaded and displayed on new page
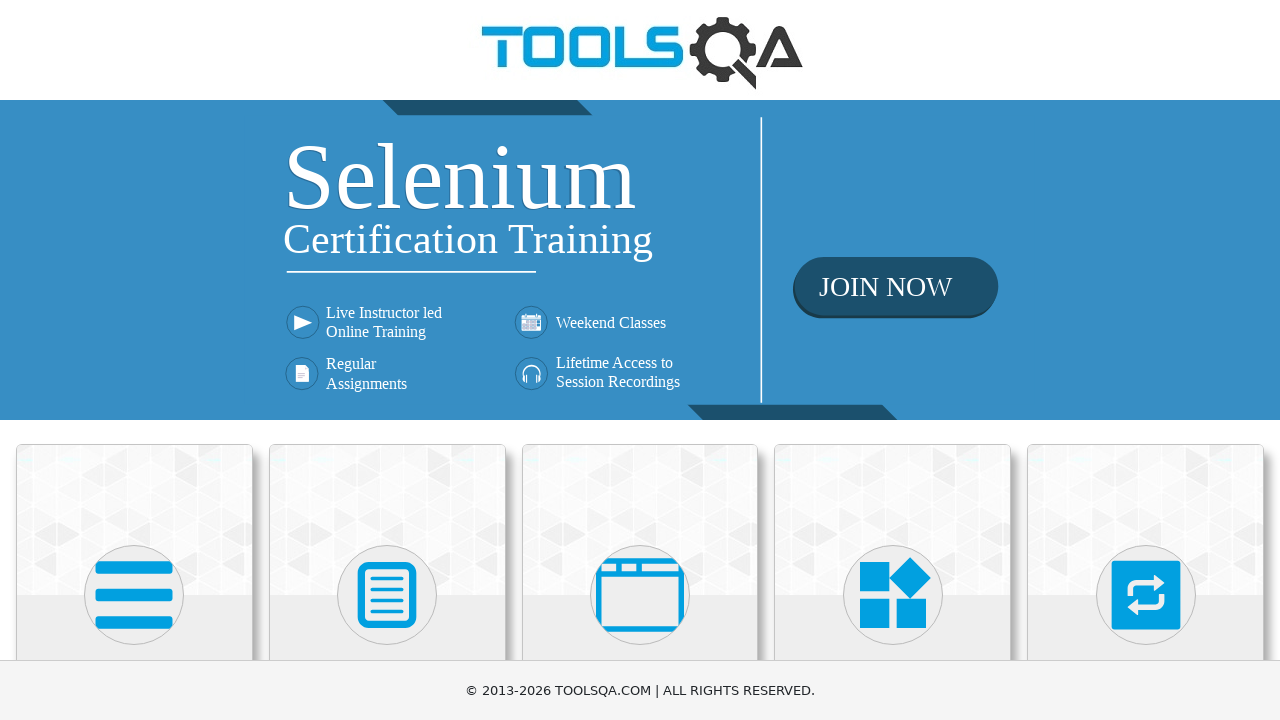

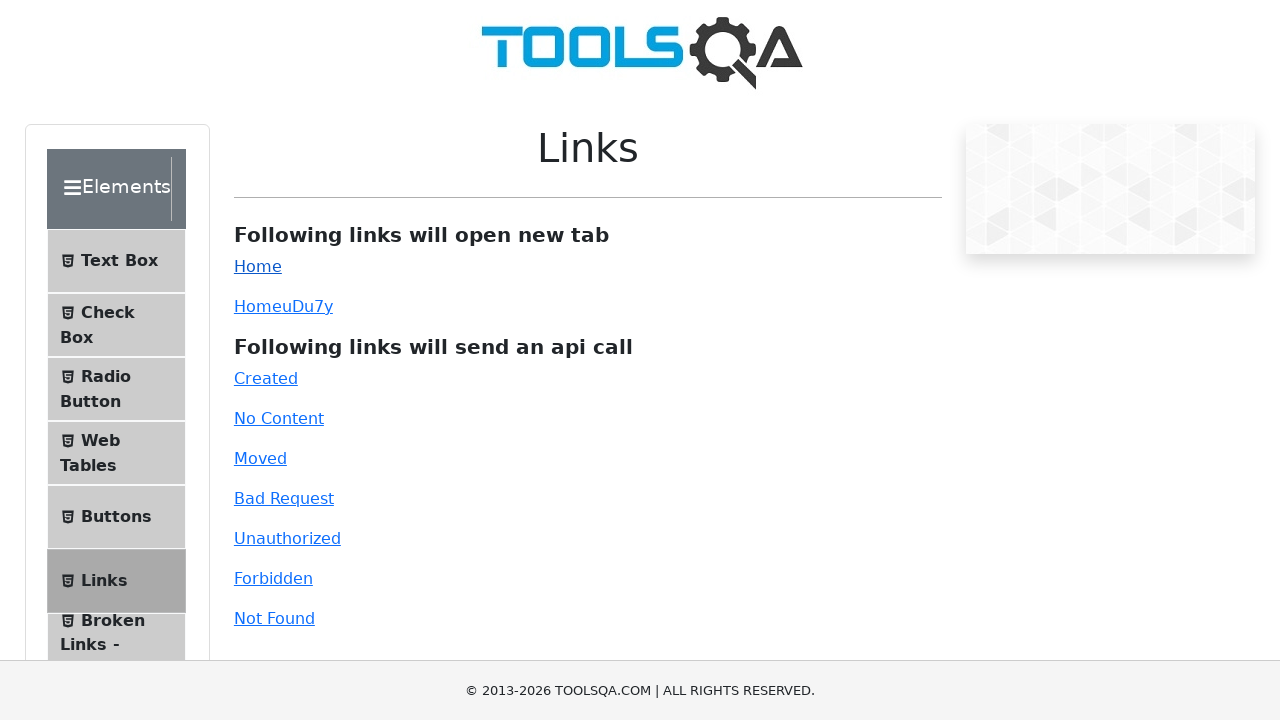